Tests an animation page by waiting for butterfly elements to become visible and verifying that white butterfly elements are present on the page.

Starting URL: https://ava-orange-education.github.io/Ultimate-Selenium-WebDriver-for-Test-Automation/docs/Chapter4_Butterfly.html

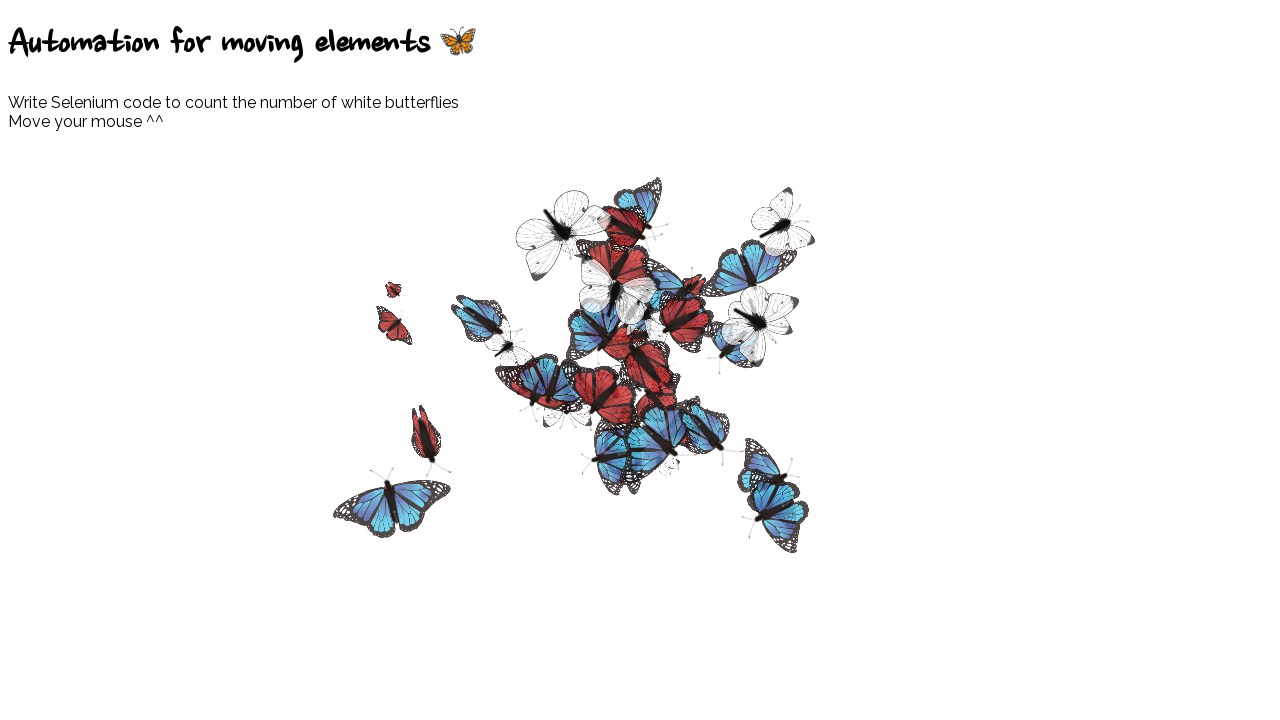

Navigated to butterfly animation page
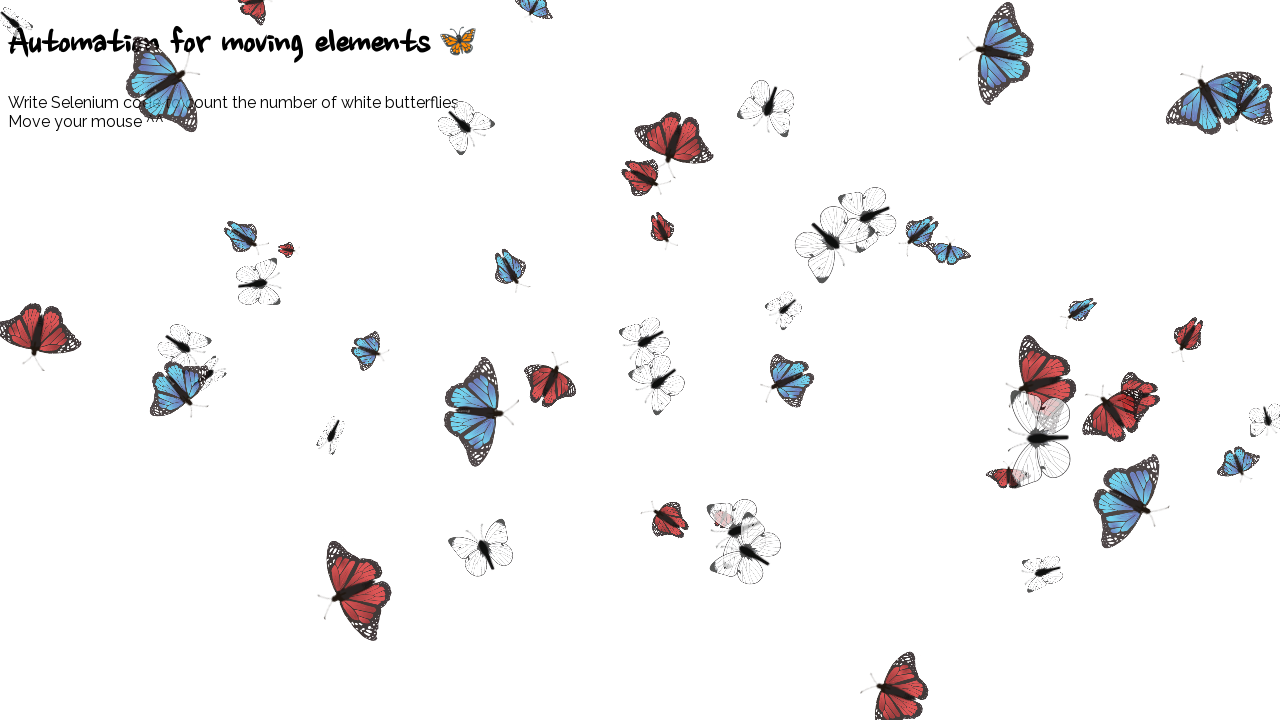

Waited for white butterfly elements to become visible
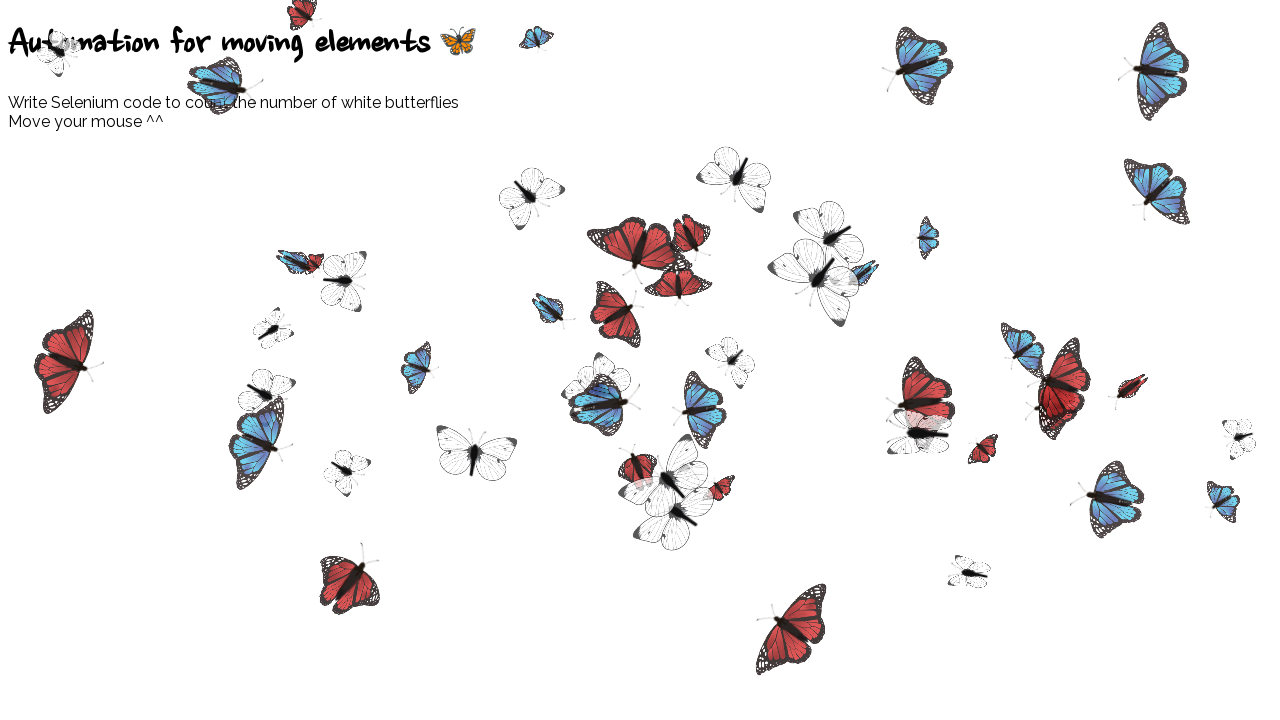

Located all white butterfly elements on the page
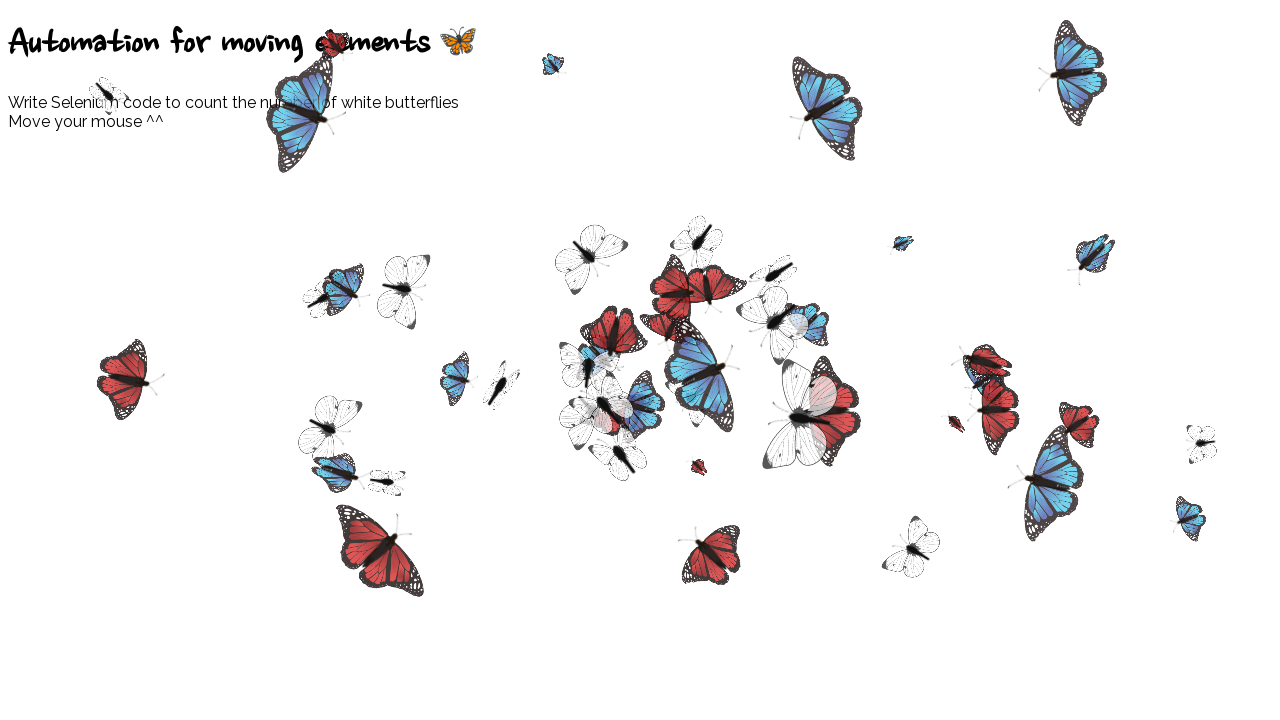

Counted white butterfly elements: 18 found
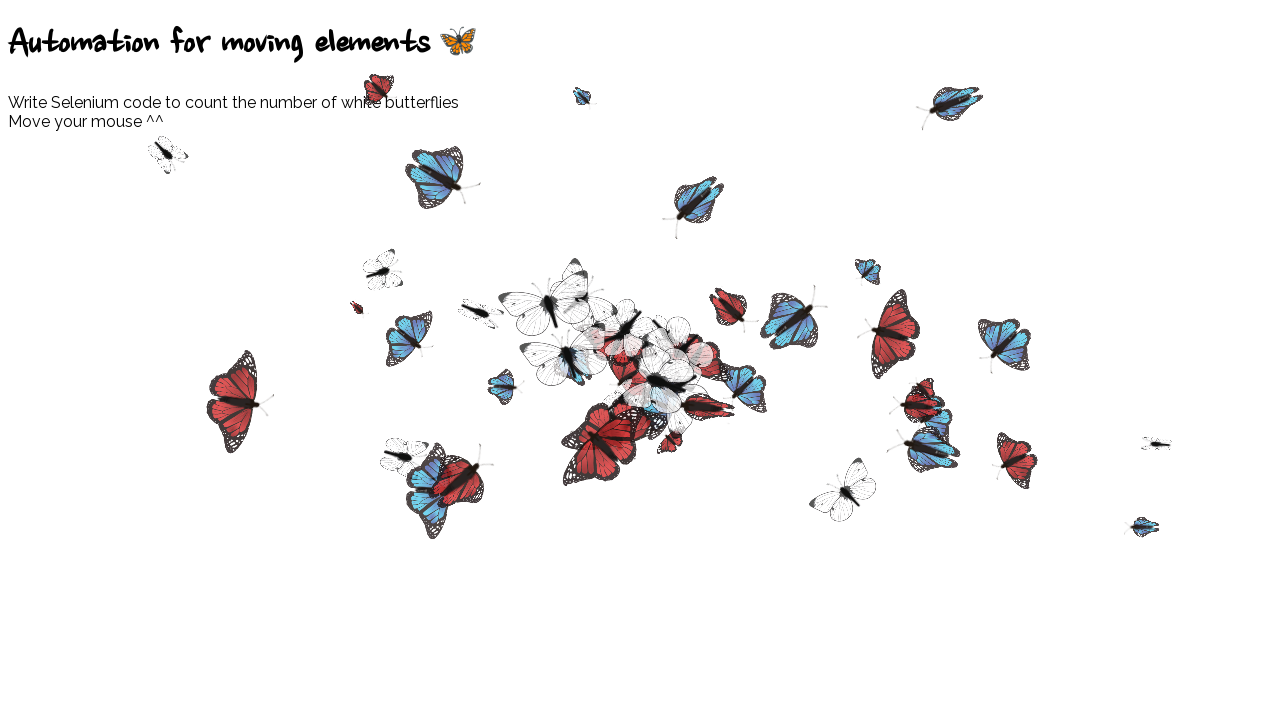

Printed butterfly count result: 18
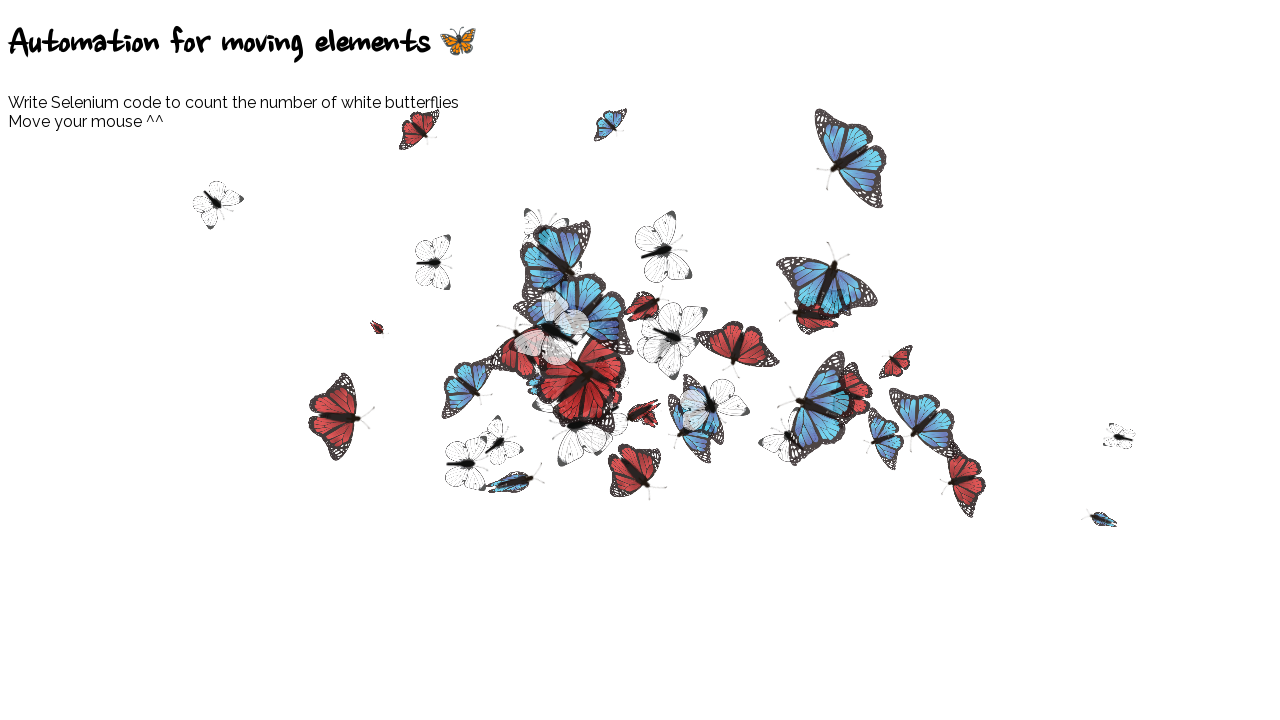

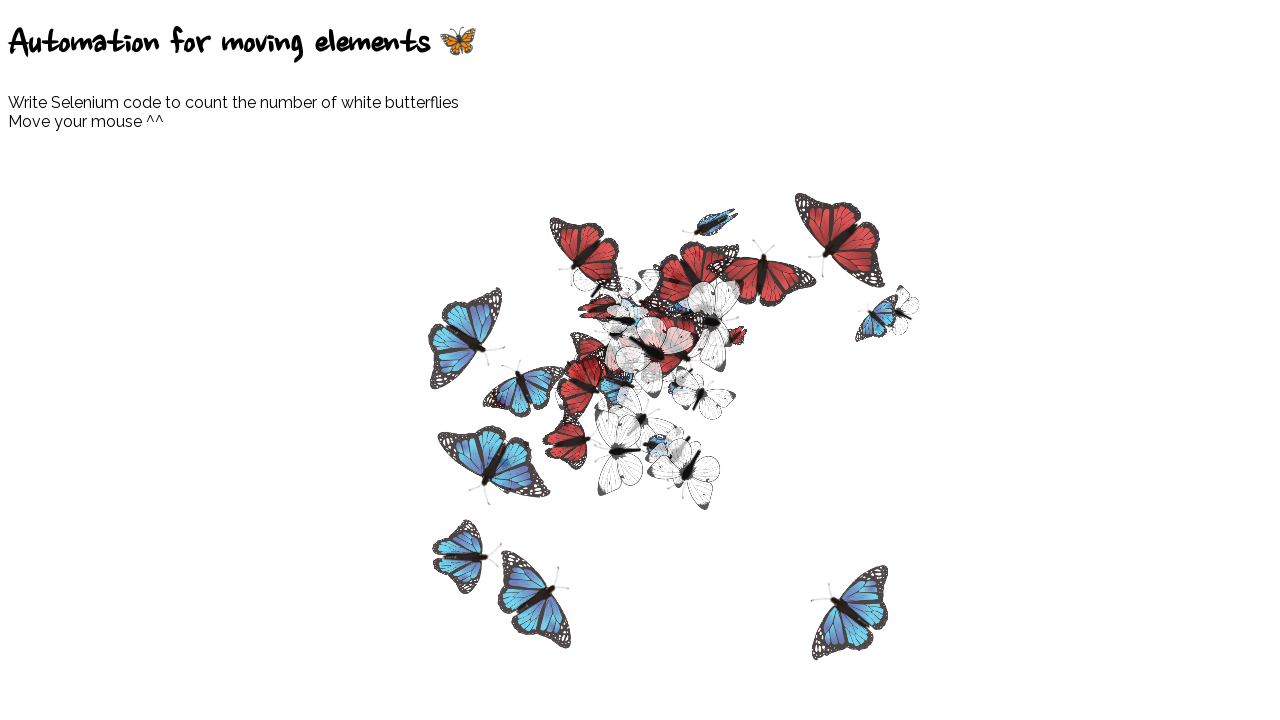